Navigates to an Angular demo application and clicks on the library button to test page navigation

Starting URL: https://rahulshettyacademy.com/angularAppdemo/

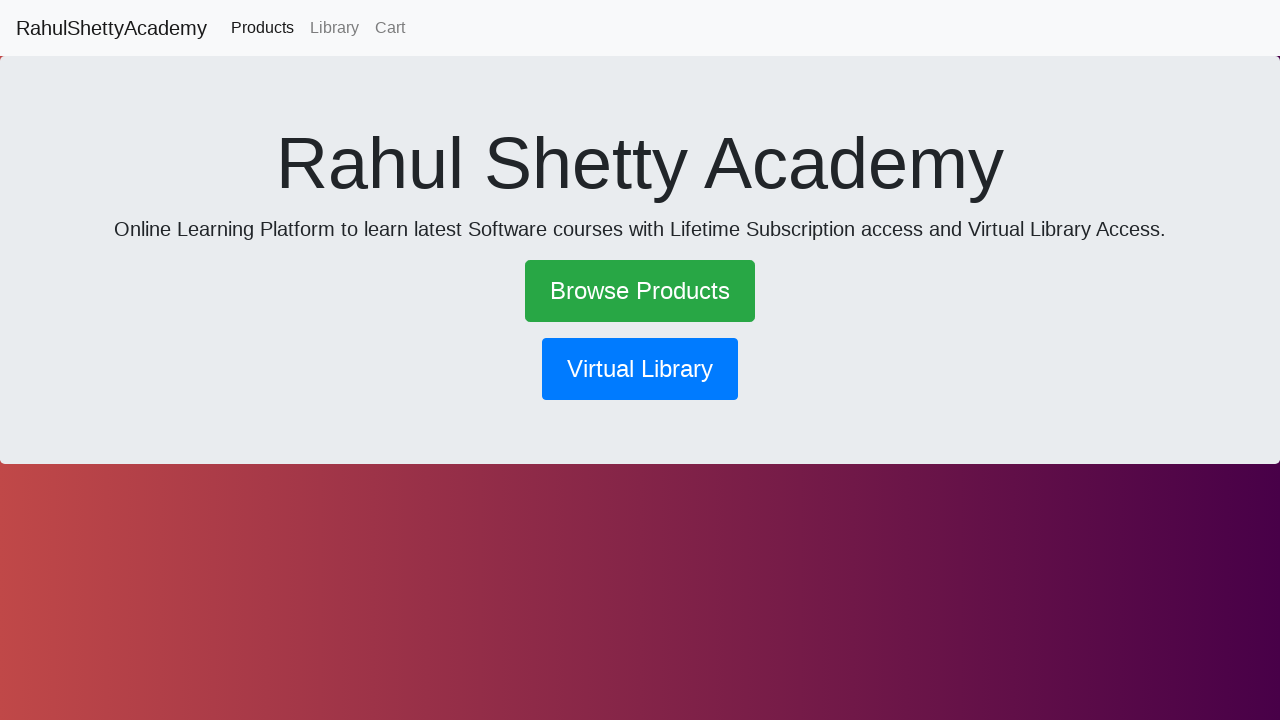

Navigated to Angular demo application at https://rahulshettyacademy.com/angularAppdemo/
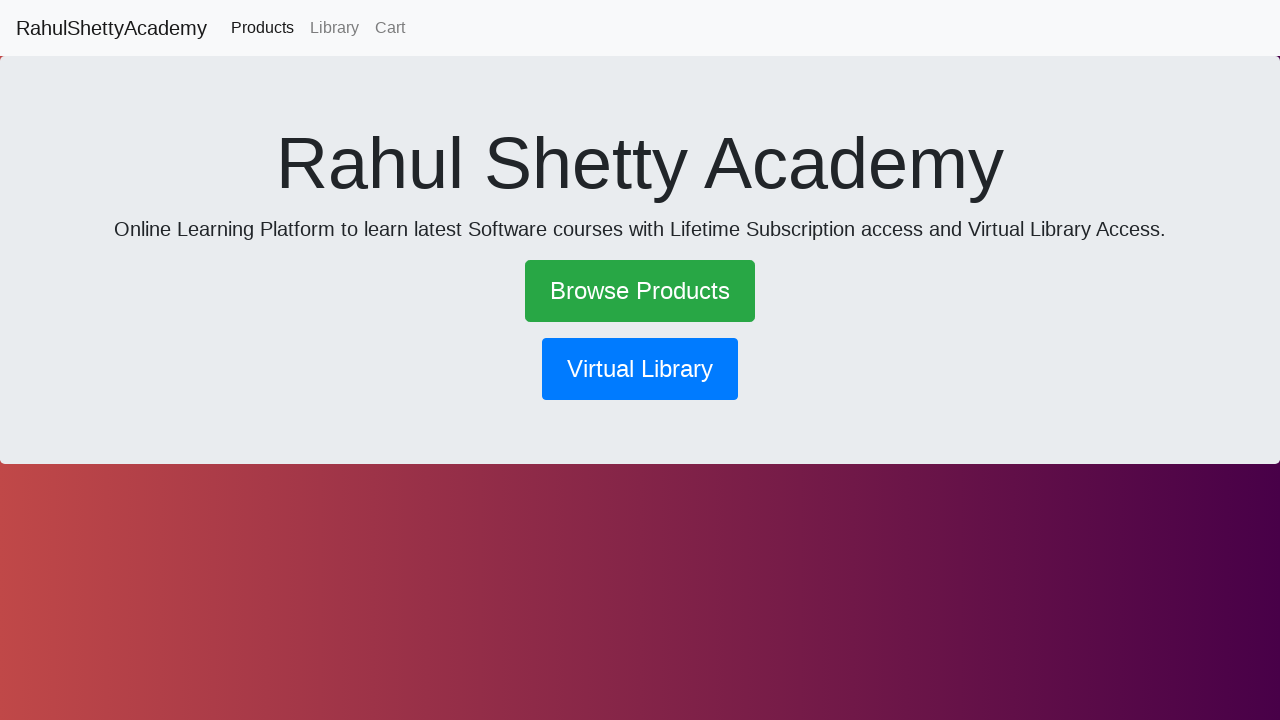

Clicked on the library button to test page navigation at (640, 369) on button[routerlink*='library']
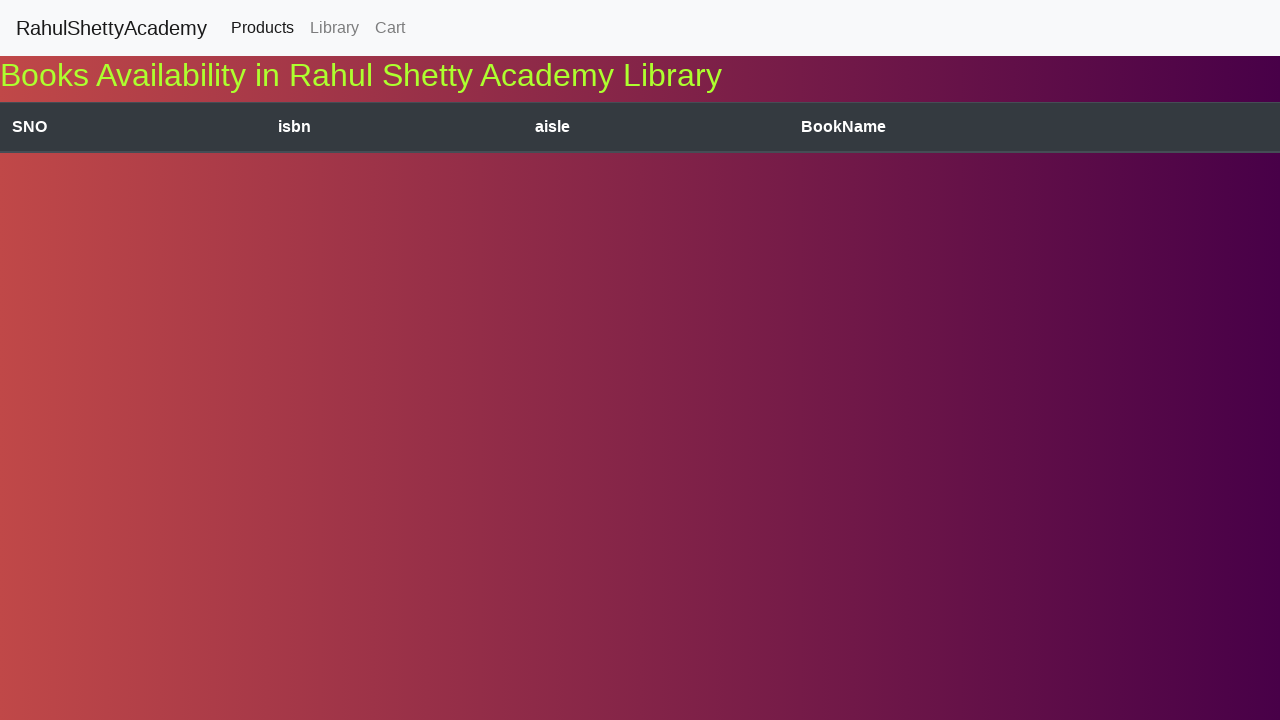

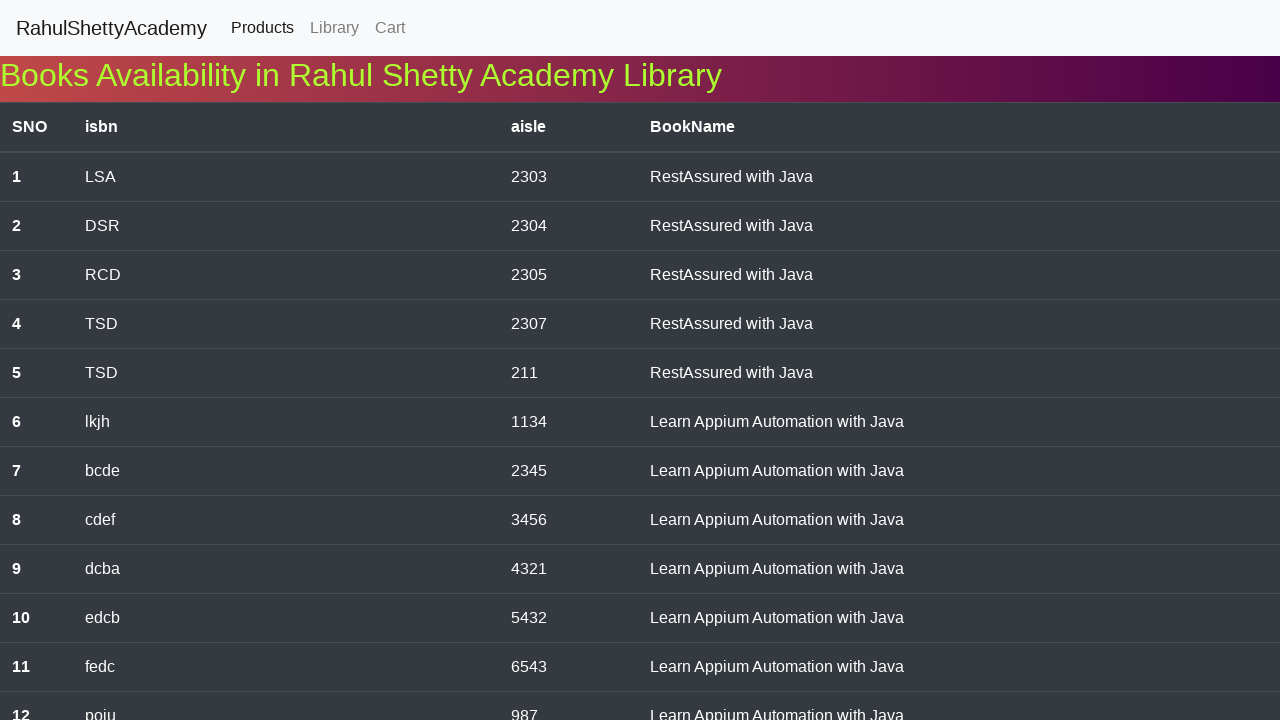